Tests a dropdown selection form by calculating the sum of two displayed numbers and selecting the result from a dropdown menu

Starting URL: http://suninjuly.github.io/selects1.html

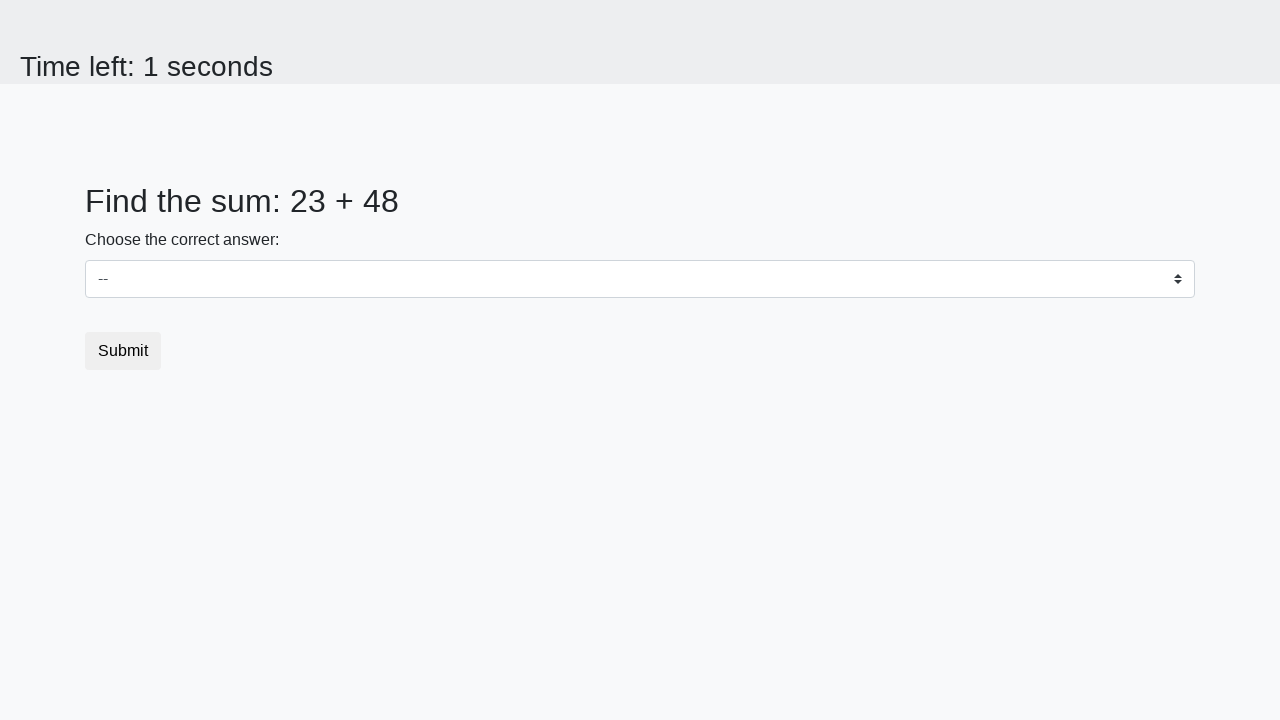

Retrieved first number from #num1 element
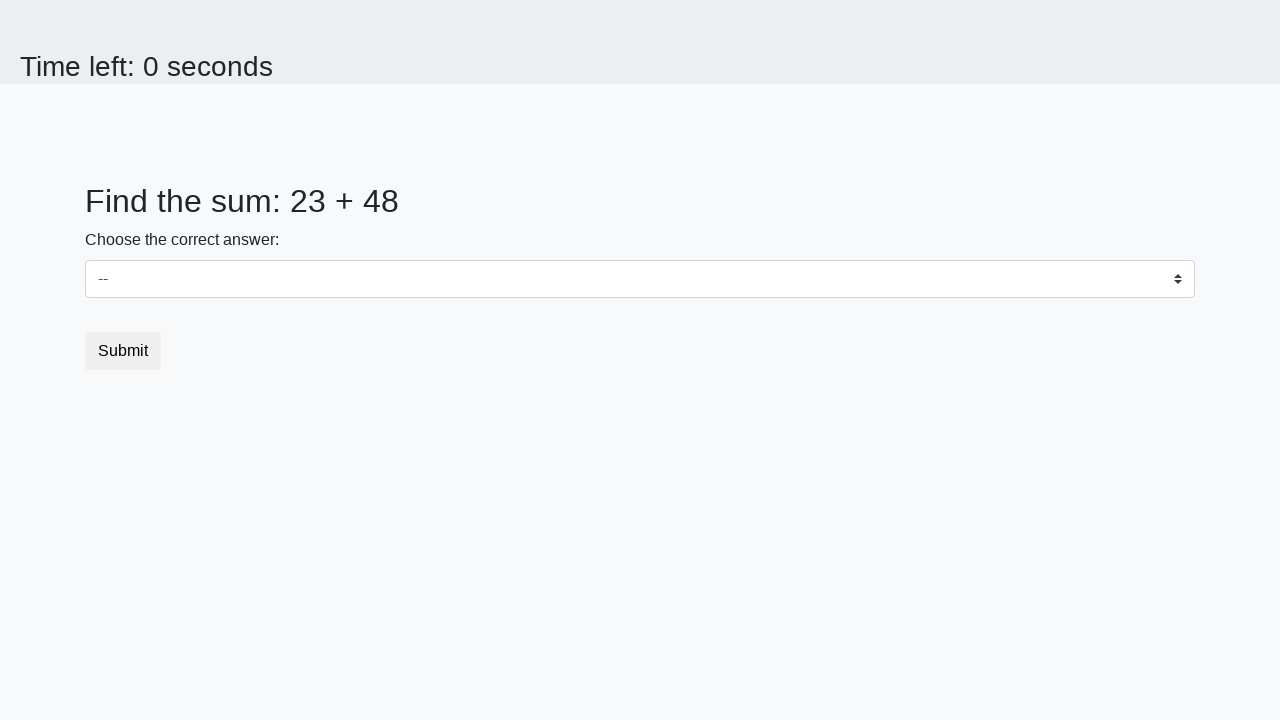

Retrieved second number from #num2 element
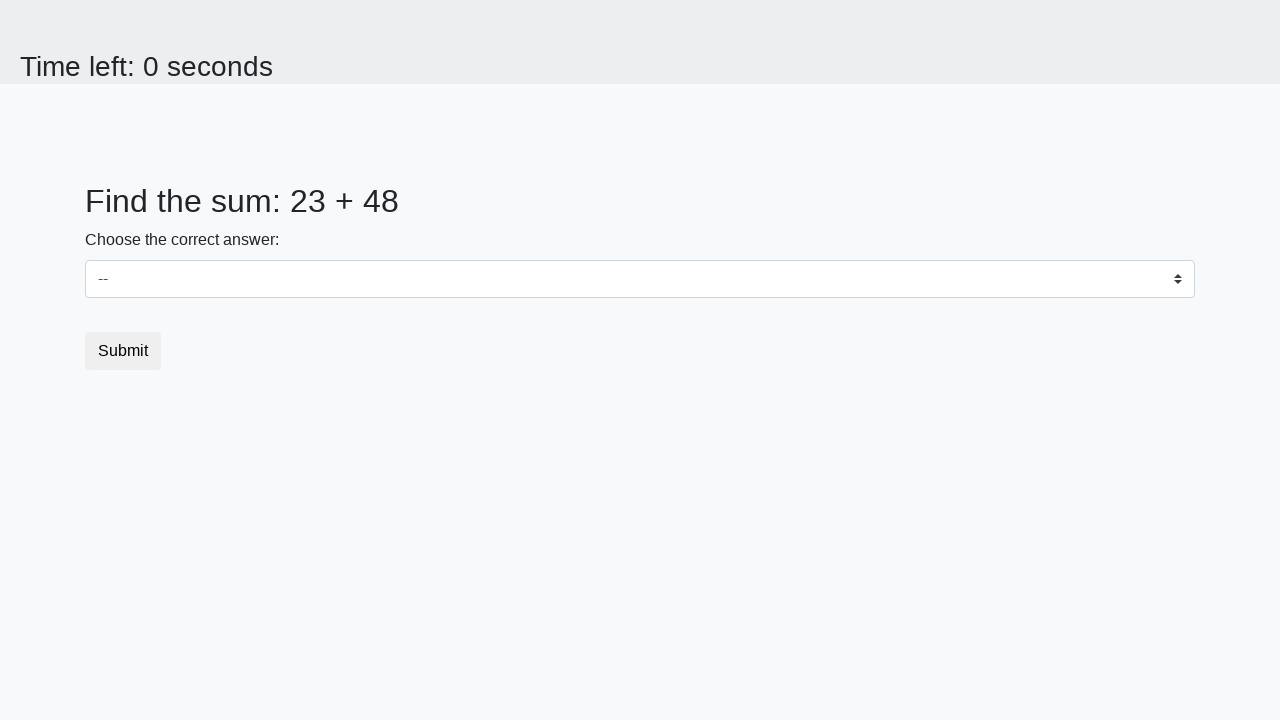

Calculated sum of 23 + 48 = 71
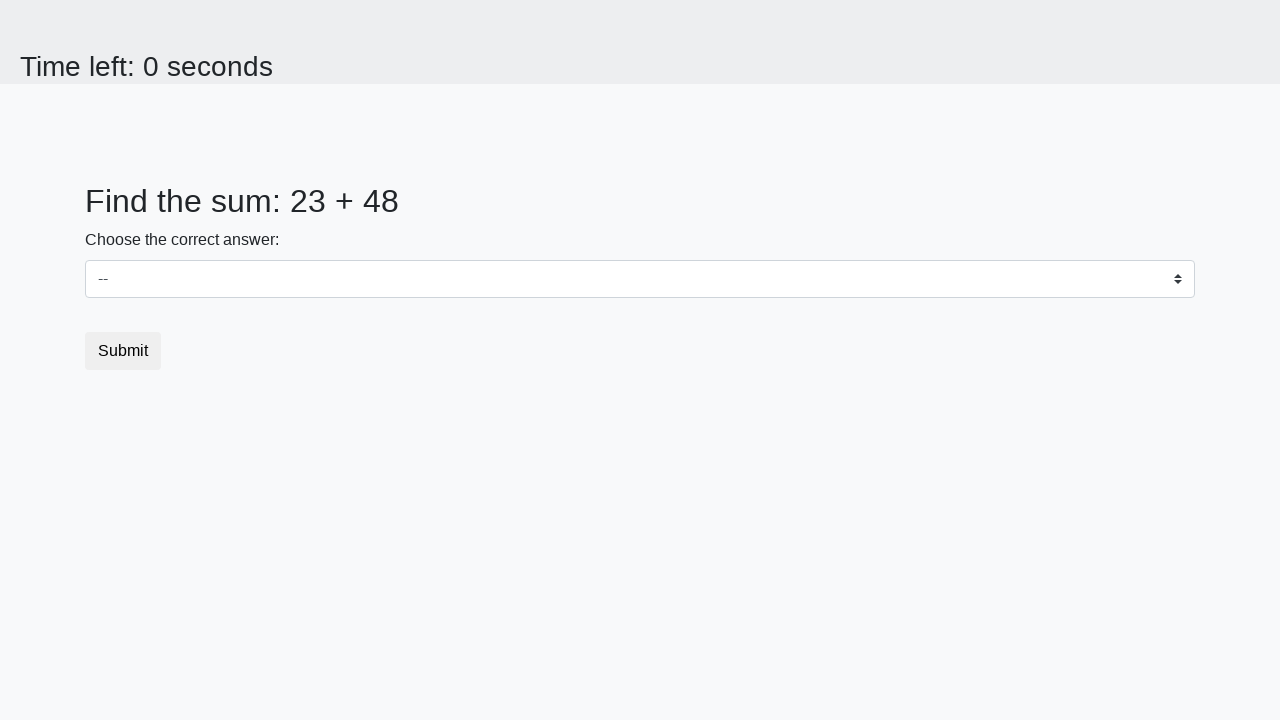

Selected dropdown option with value 71 on .custom-select
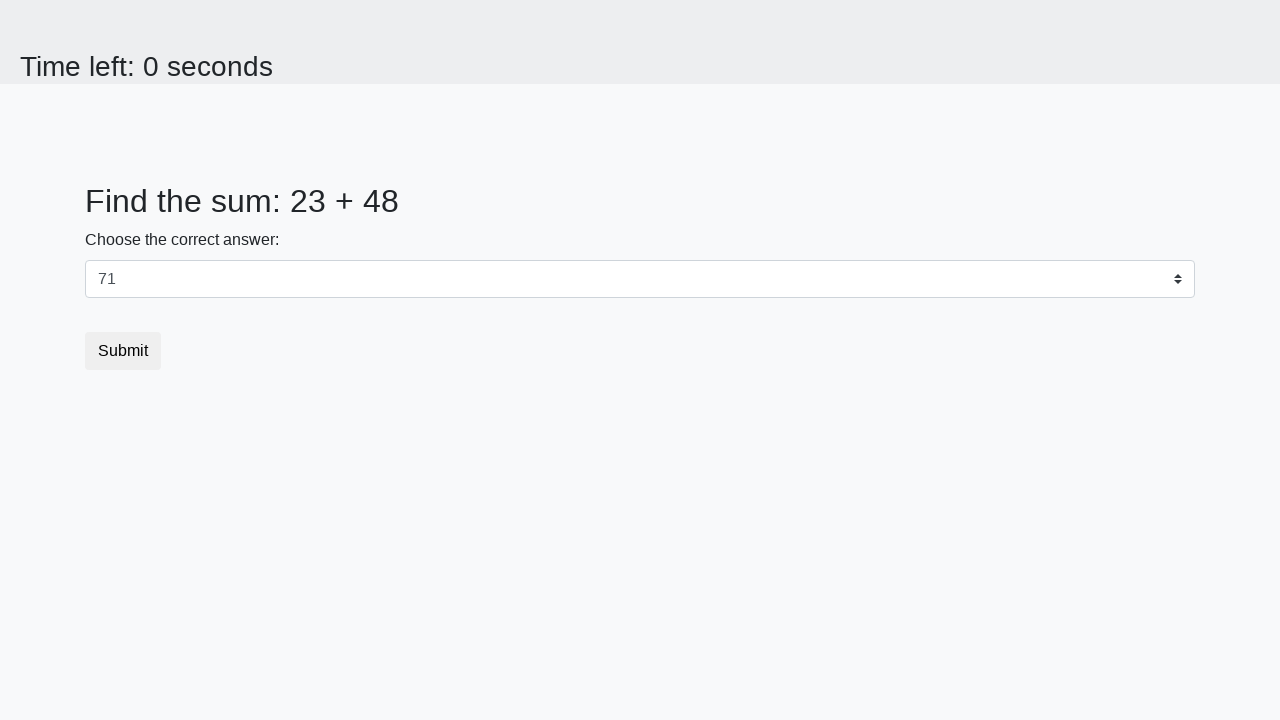

Clicked submit button at (123, 351) on .btn
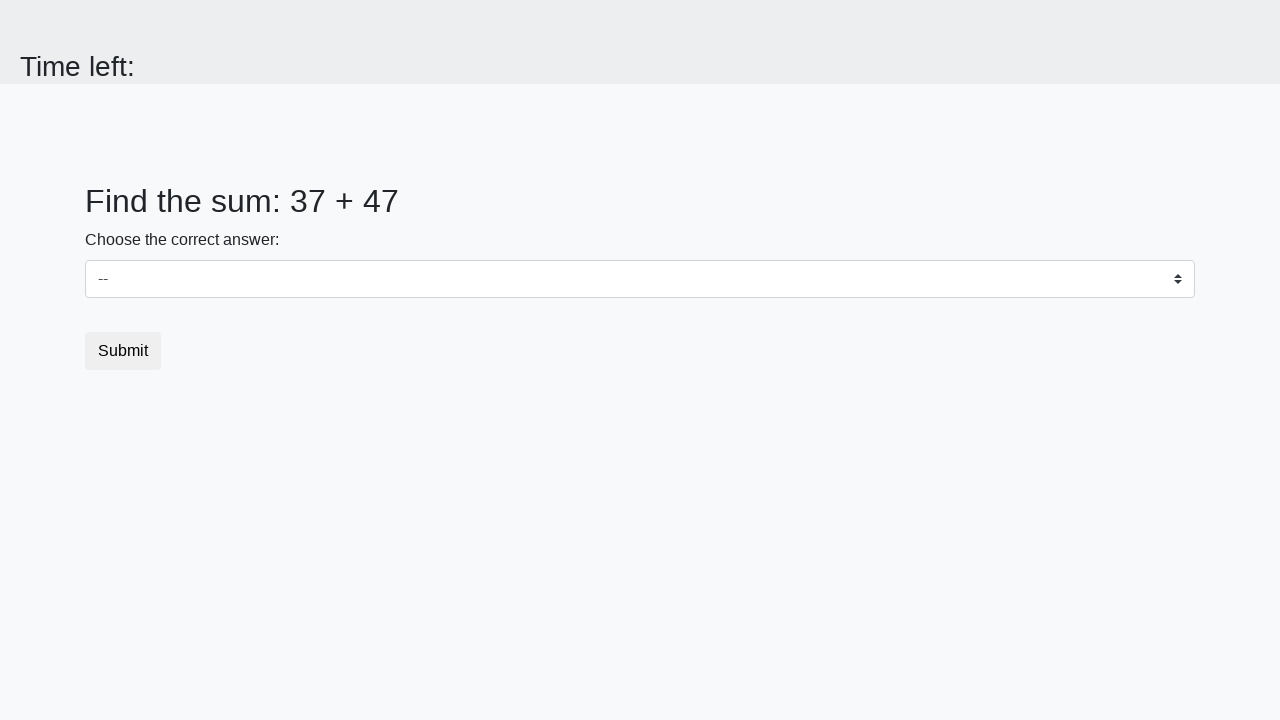

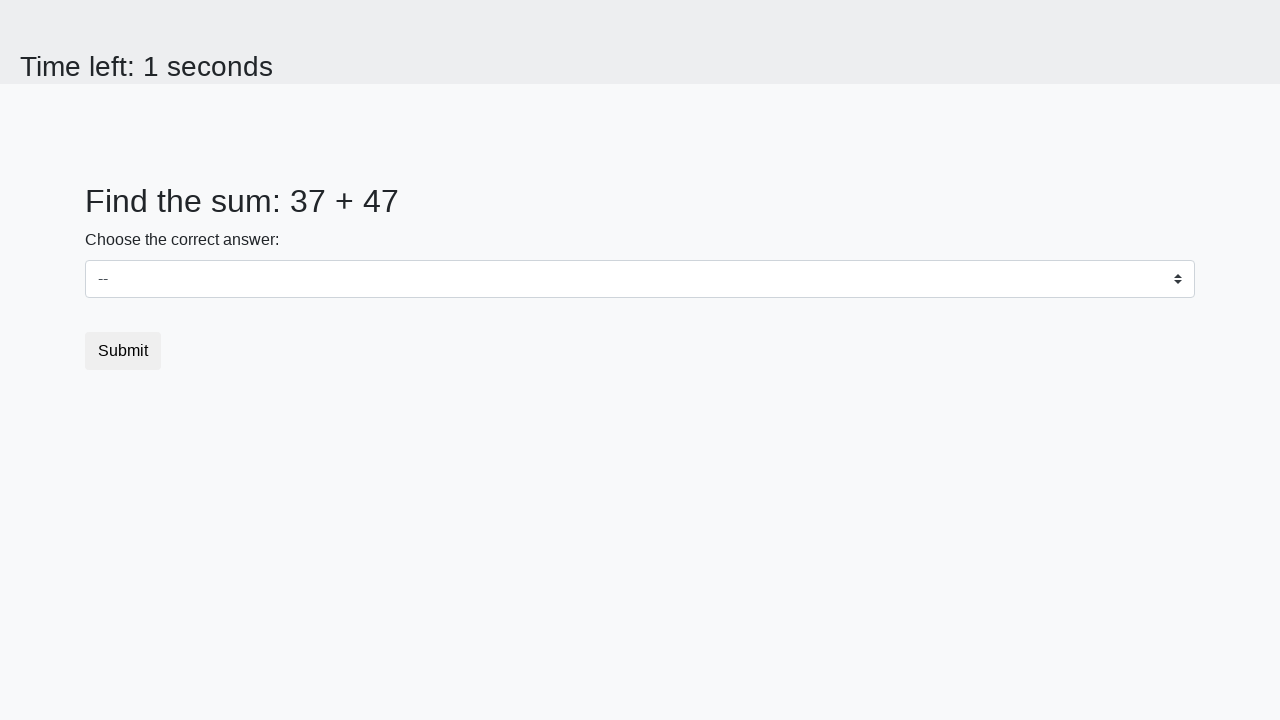